Navigates to a GitHub user profile and clicks on a specific repository link to navigate to that repository

Starting URL: https://github.com/fabiandzp

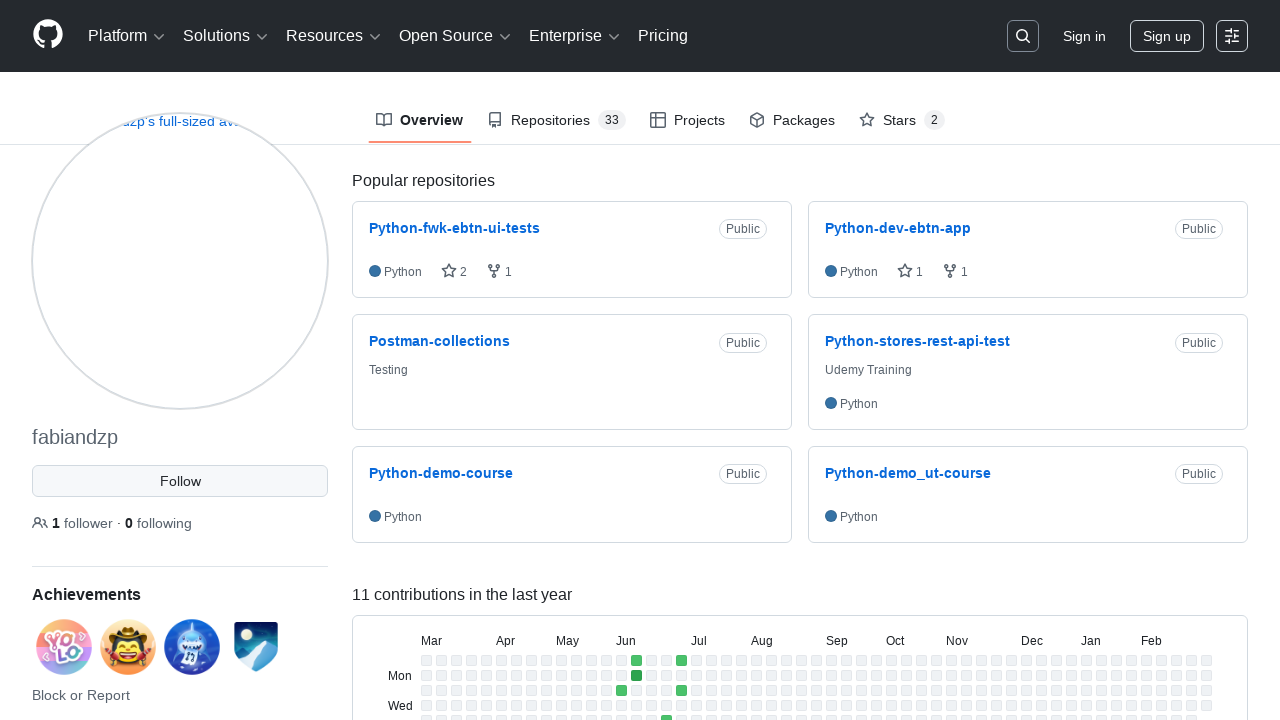

Clicked on repository link 'fwk-ebtn-ui-tests' at (454, 228) on text=fwk-ebtn-ui-tests
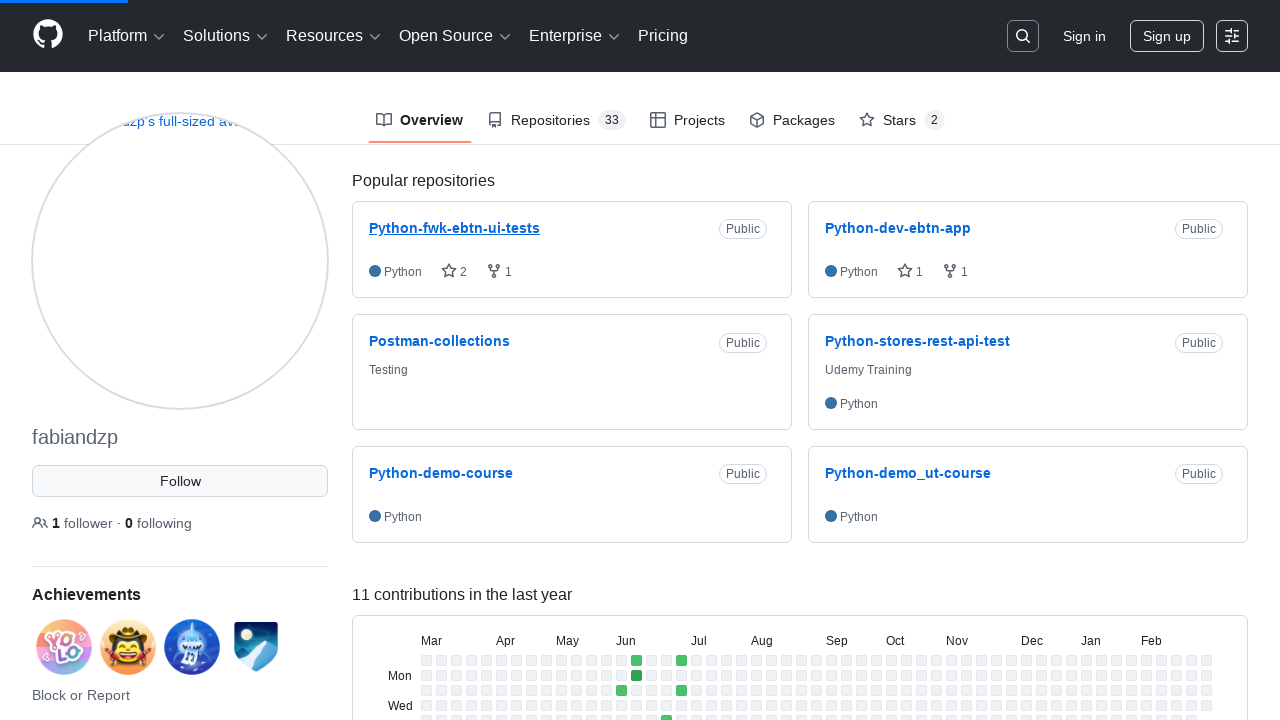

Repository page loaded, network idle
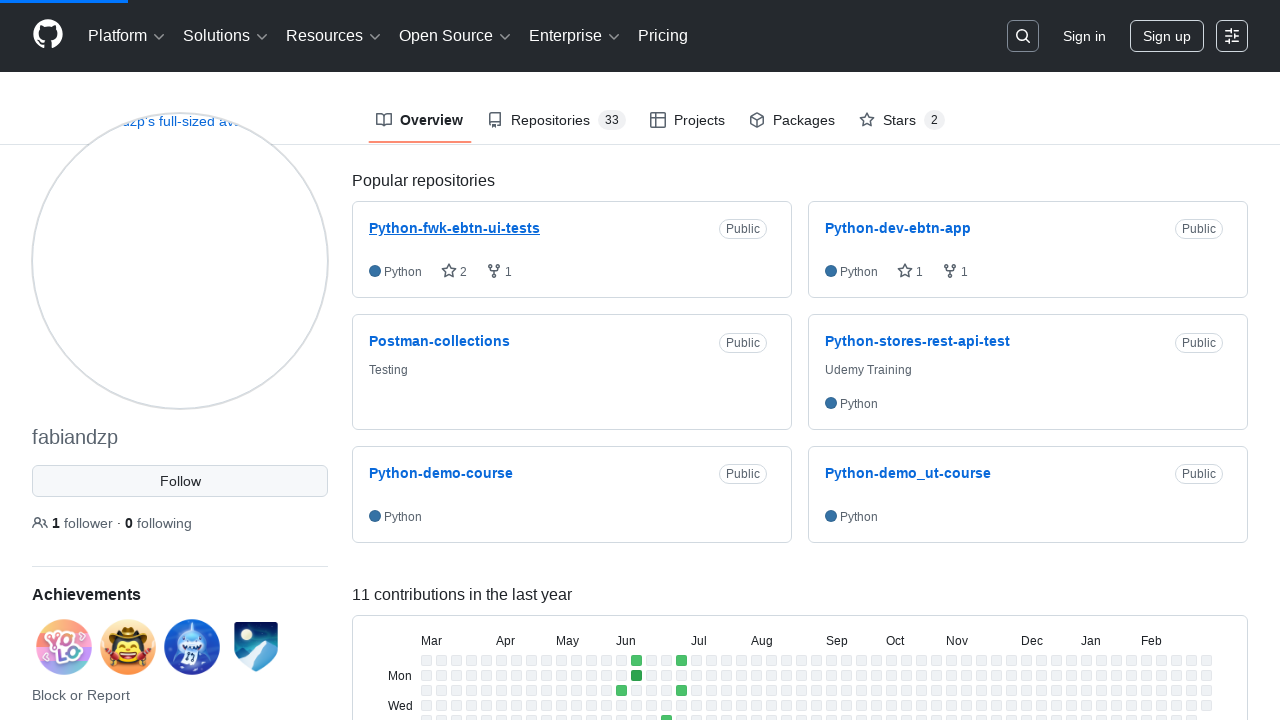

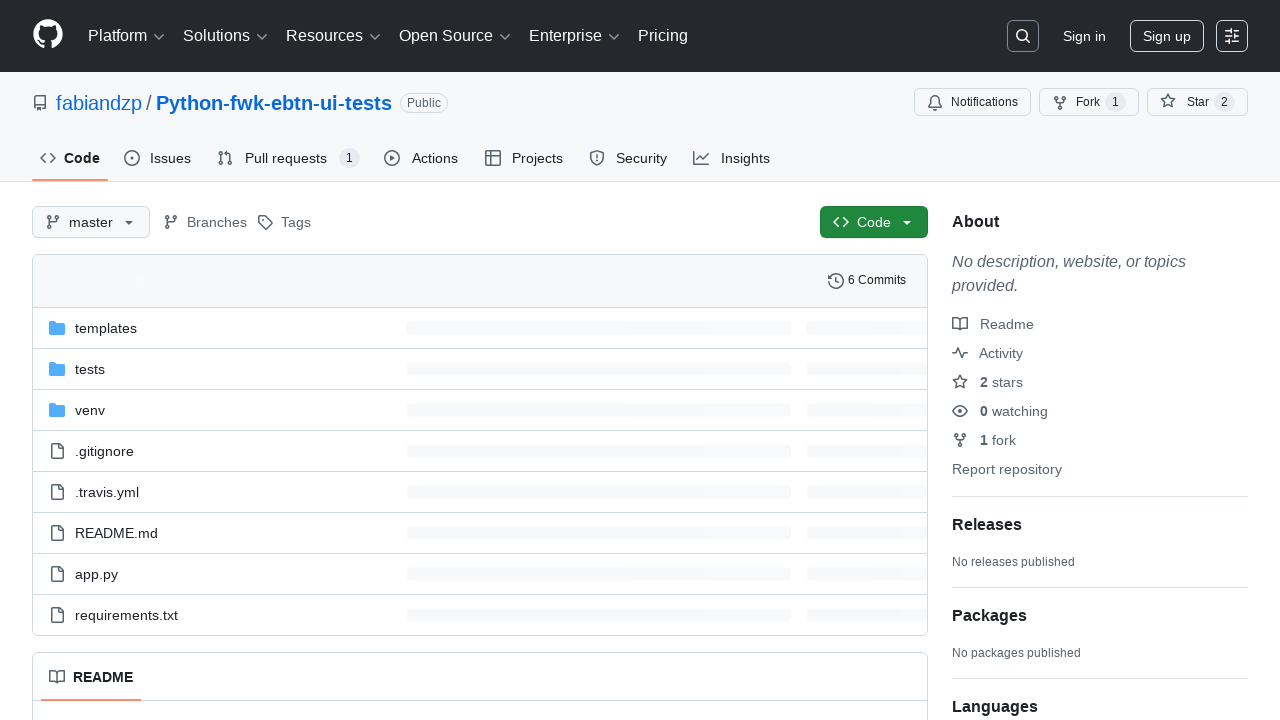